Tests clicking a button with a dynamic ID on a UI testing playground page to verify the button can be found using CSS class selectors regardless of changing IDs.

Starting URL: http://uitestingplayground.com/dynamicid

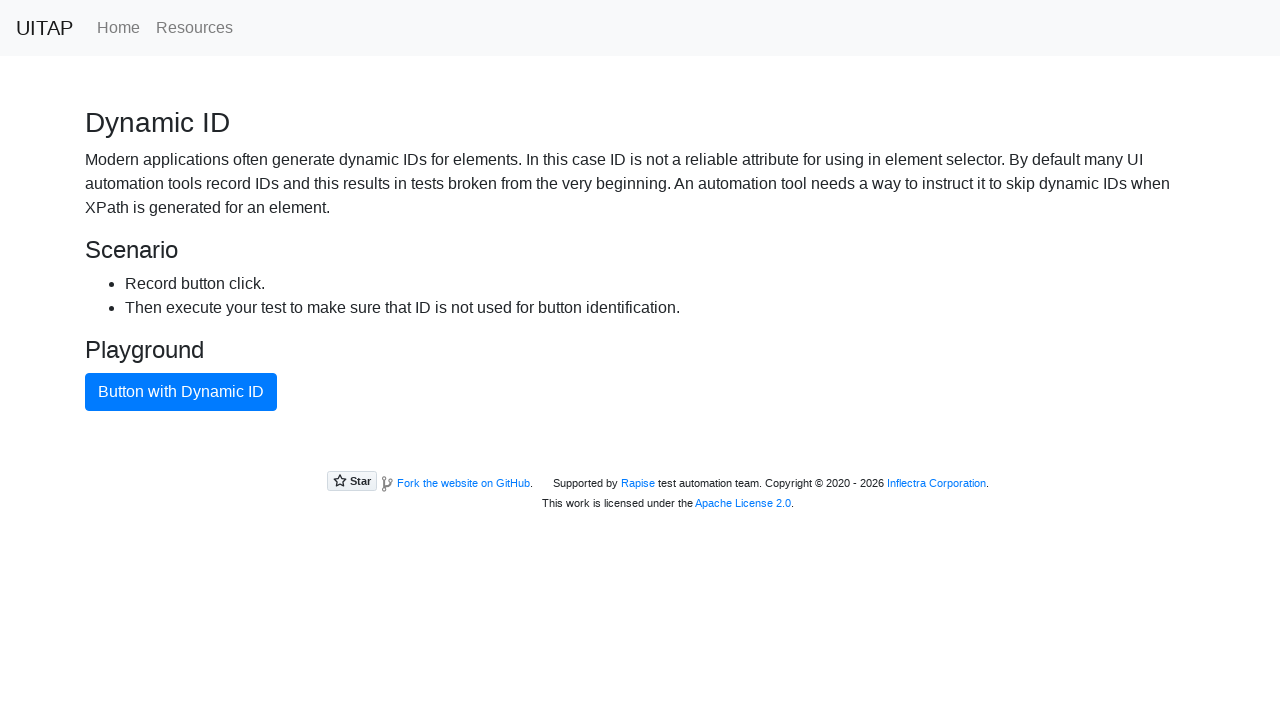

Clicked the primary button using CSS class selector to verify dynamic ID button can be found regardless of changing IDs at (181, 392) on button.btn.btn-primary
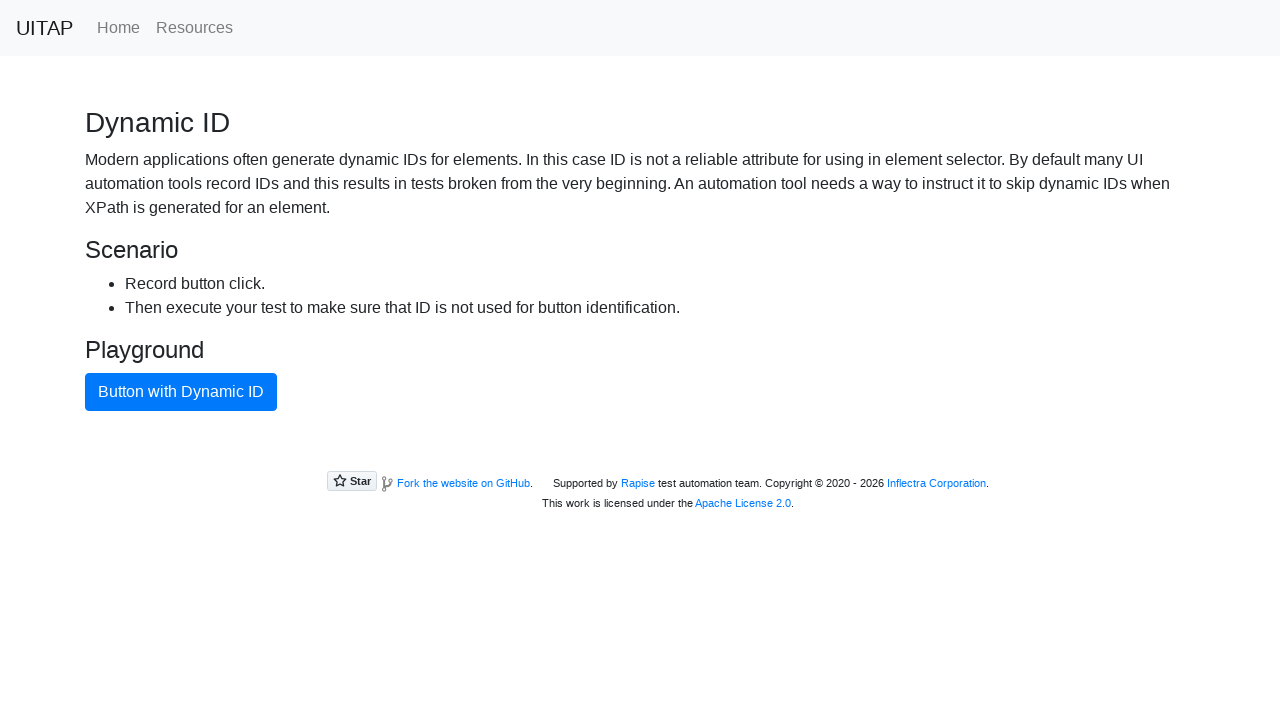

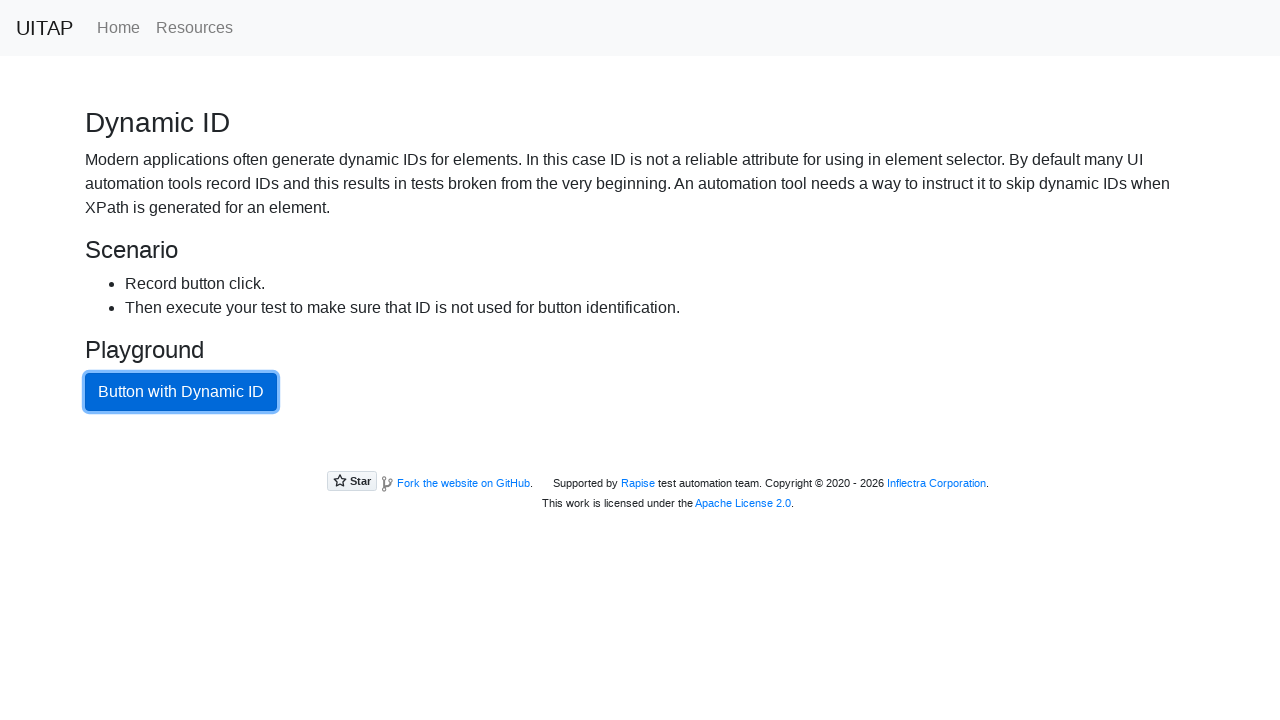